Tests the public legal case consultation on TJMG (Minas Gerais Court) by searching for cases using a lawyer's OAB number and selecting the state, then verifying search results load.

Starting URL: https://pje-consulta-publica.tjmg.jus.br/

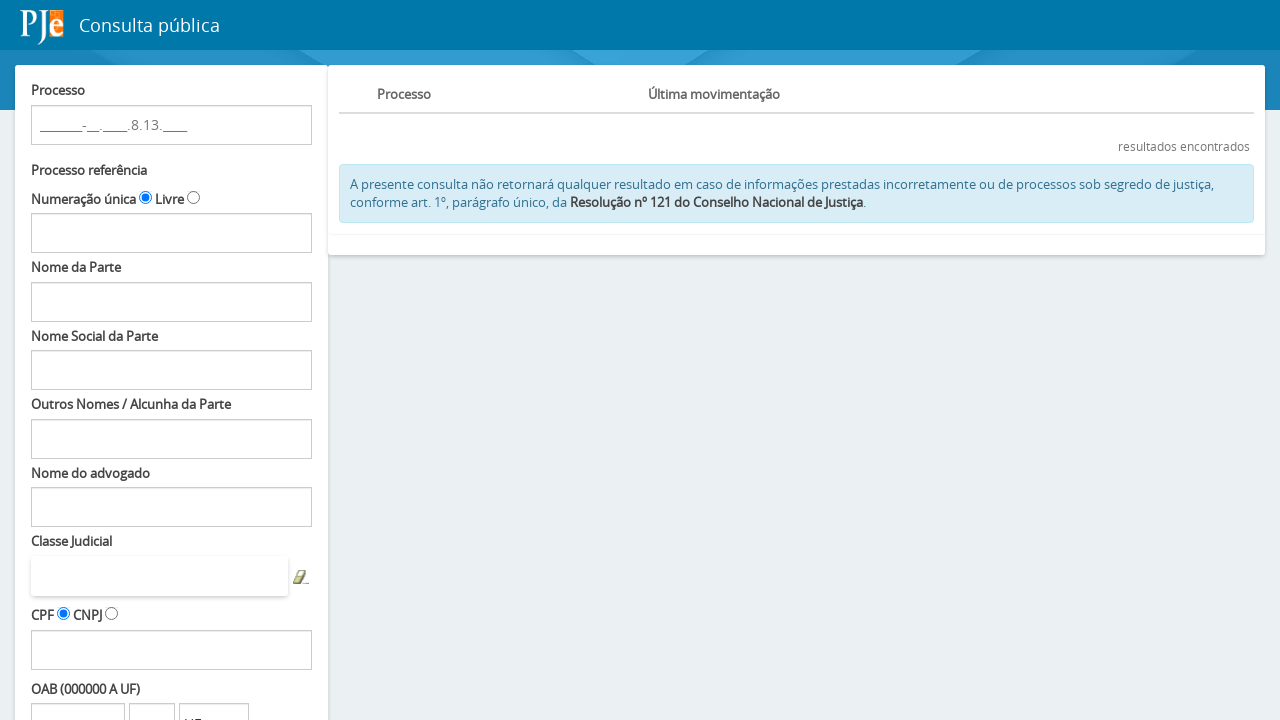

OAB number input field loaded on TJMG public consultation page
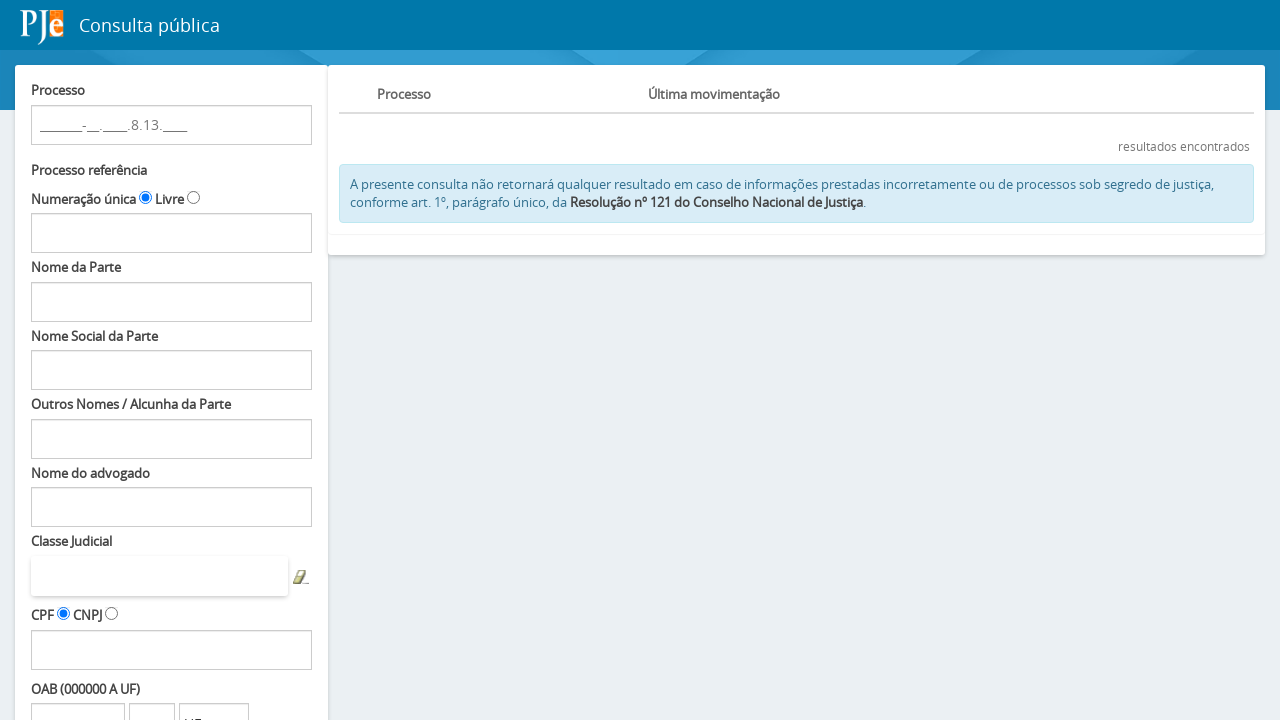

Filled OAB lawyer registration number field with '133864' on #fPP\:Decoration\:numeroOAB
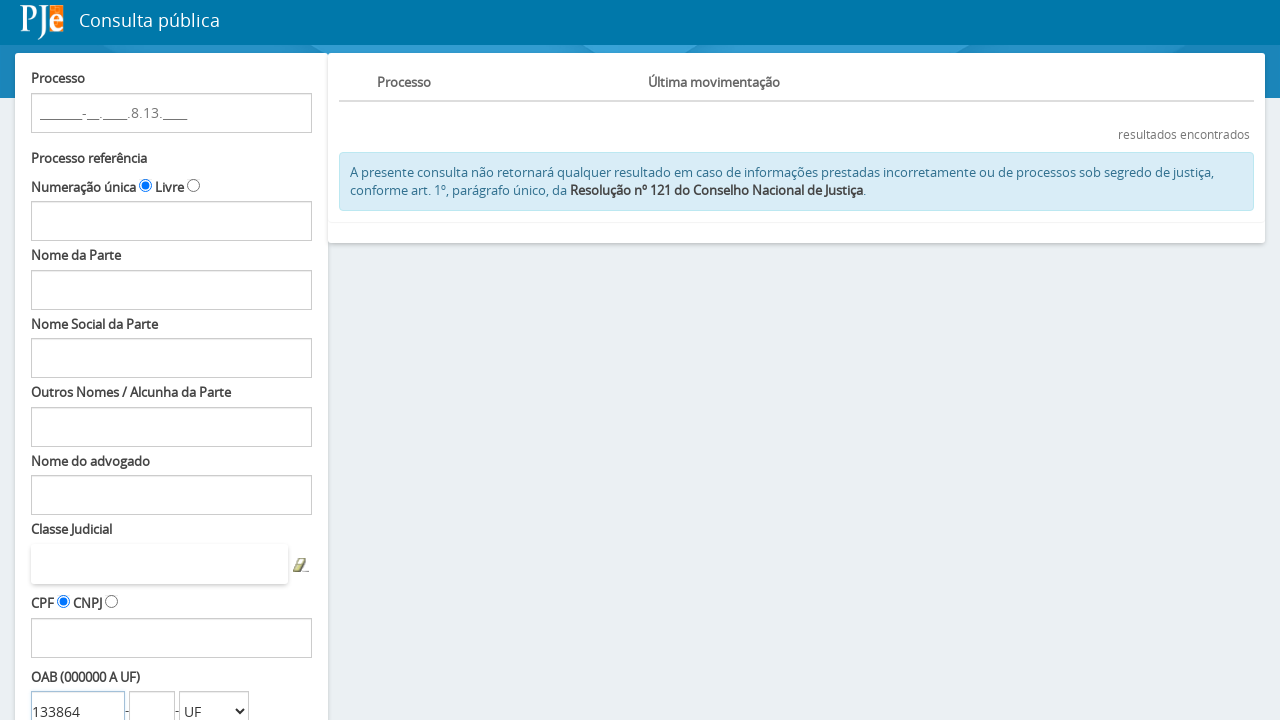

Selected state 'SP' from the state dropdown on #fPP\:Decoration\:estadoComboOAB
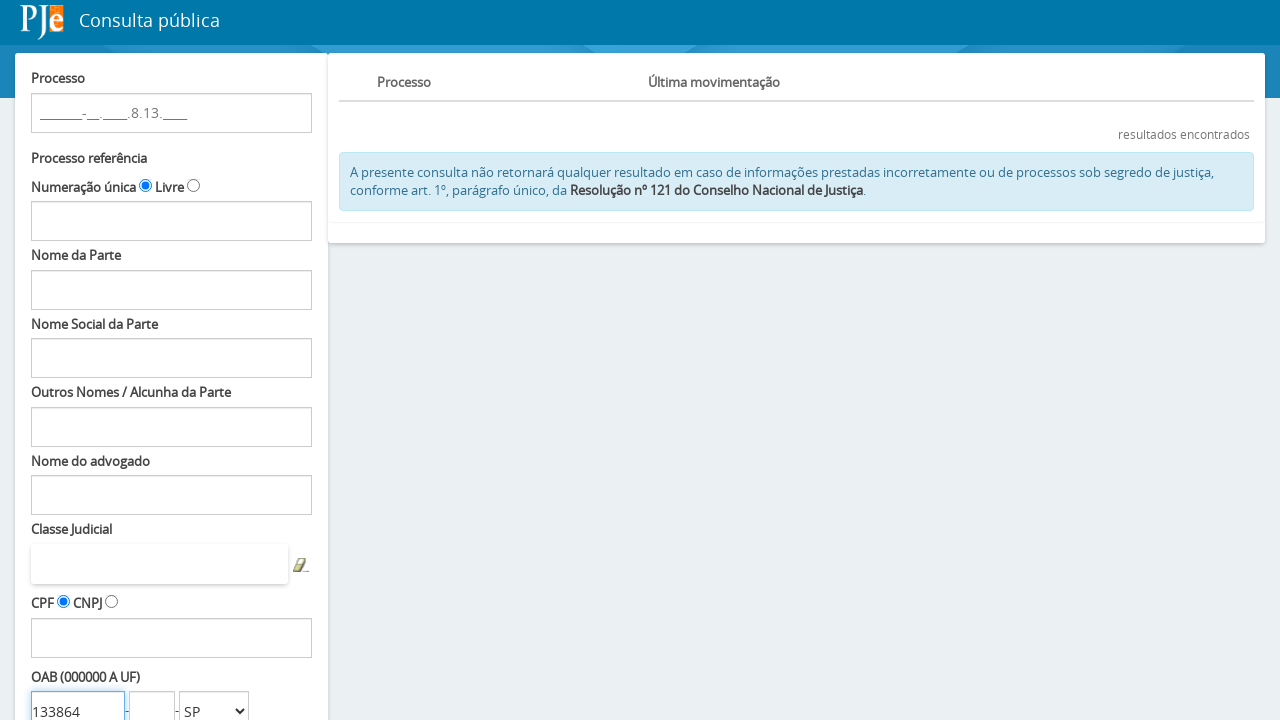

Clicked search button to search for legal cases at (83, 590) on #fPP\:searchProcessos
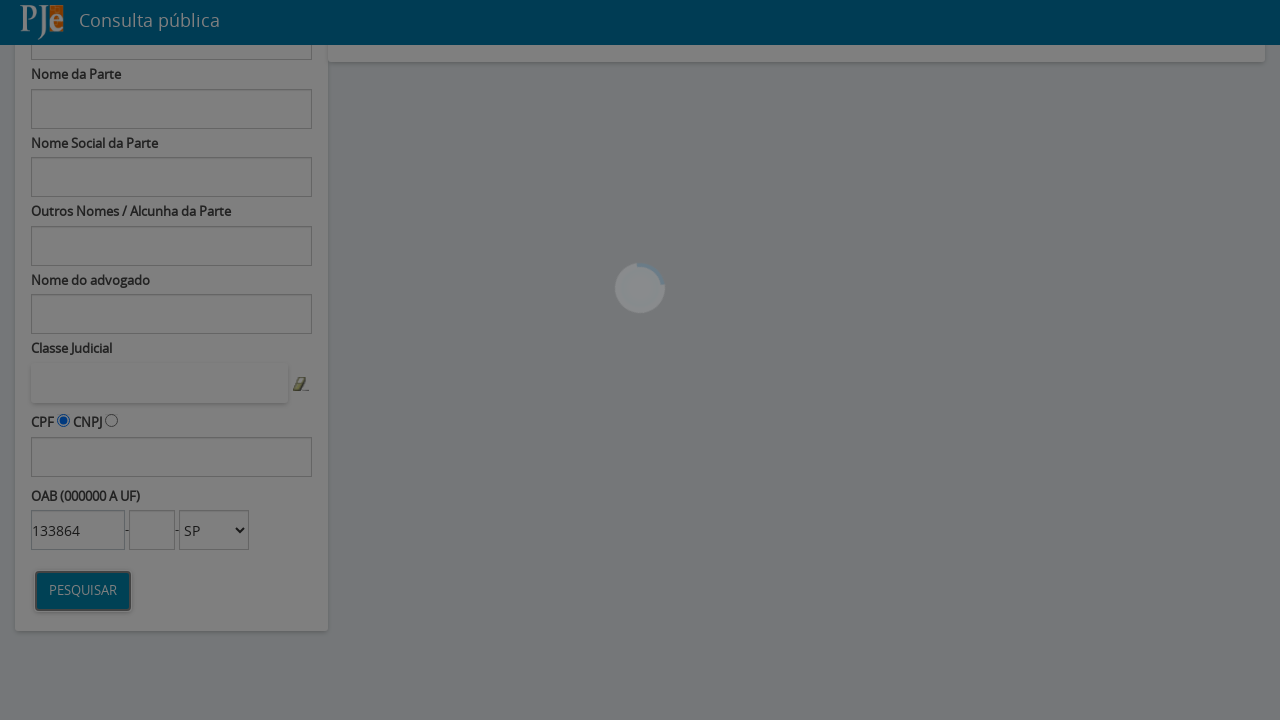

Search results loaded successfully
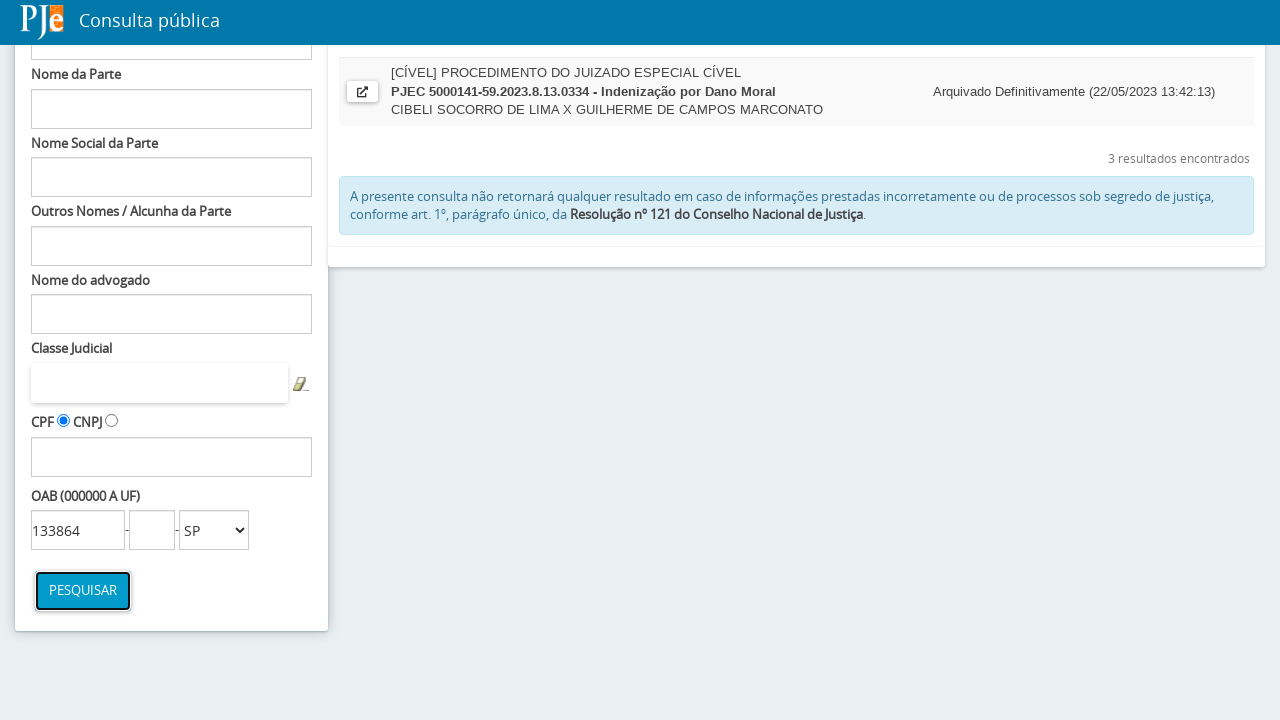

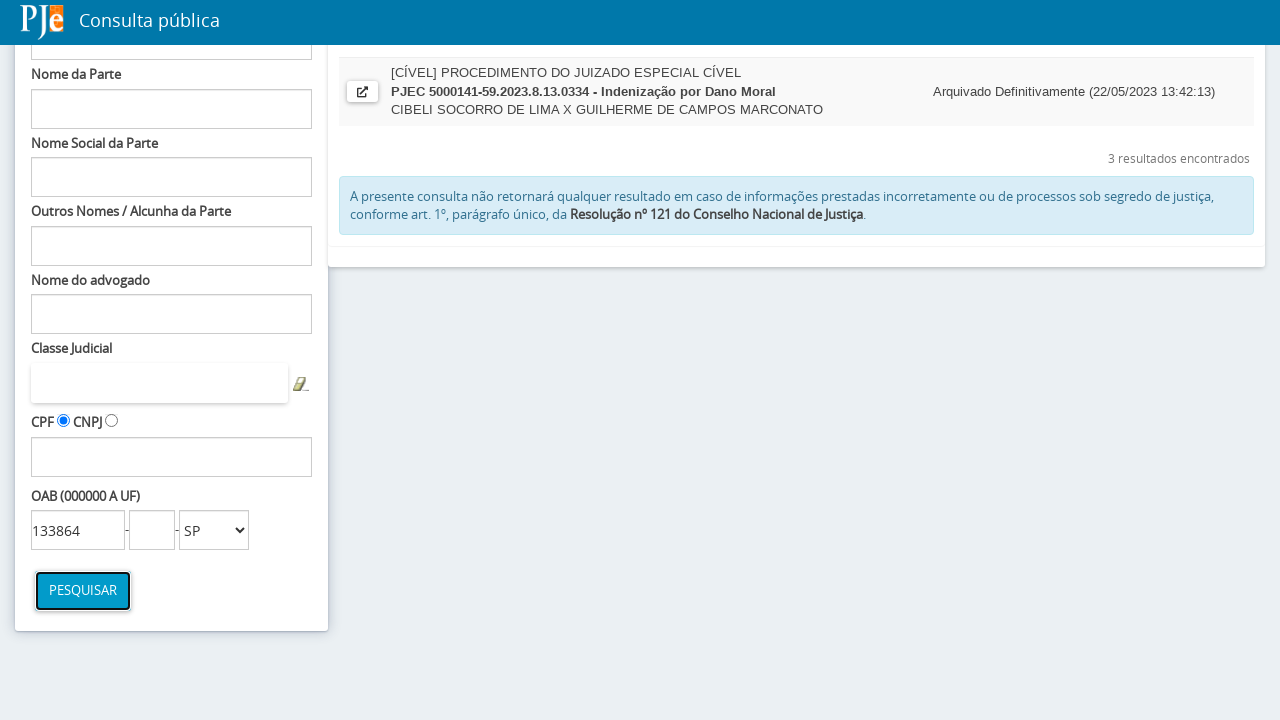